Tests basic element interactions including clicking a checkbox, filling an email input field with text, and clearing the input field

Starting URL: https://www.selenium.dev/selenium/web/inputs.html

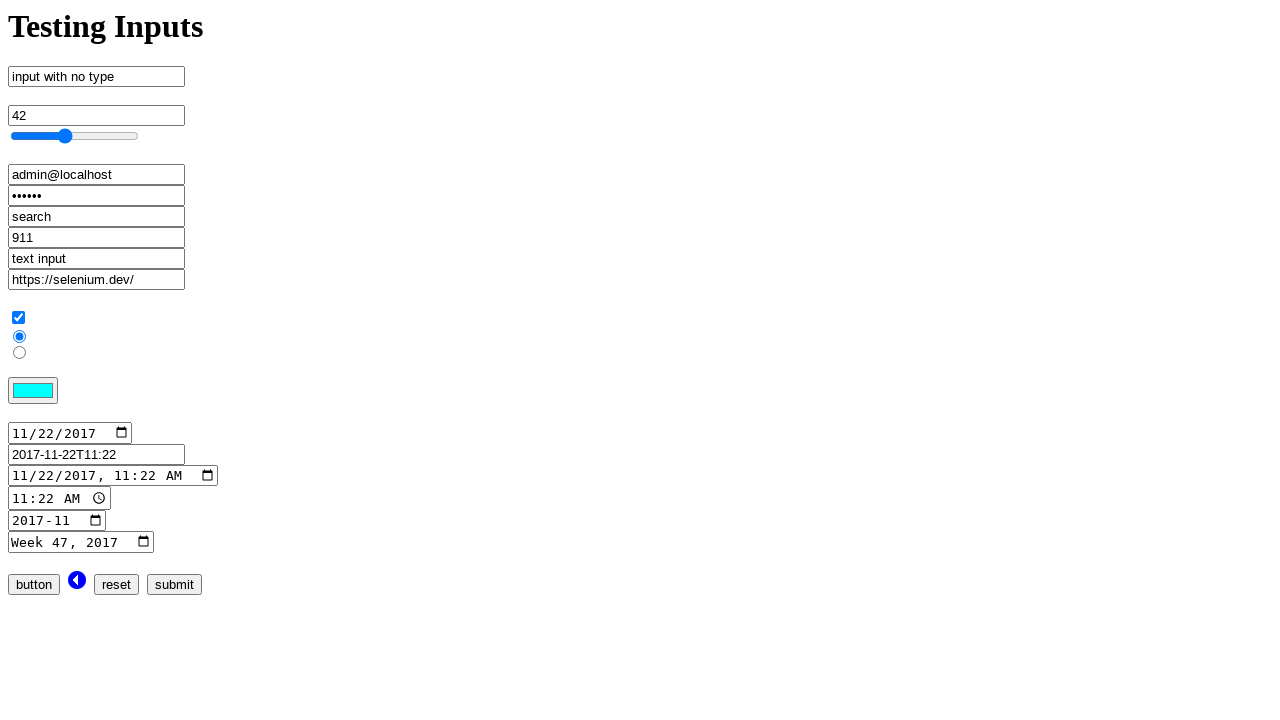

Clicked on the checkbox element at (18, 318) on input[name='checkbox_input']
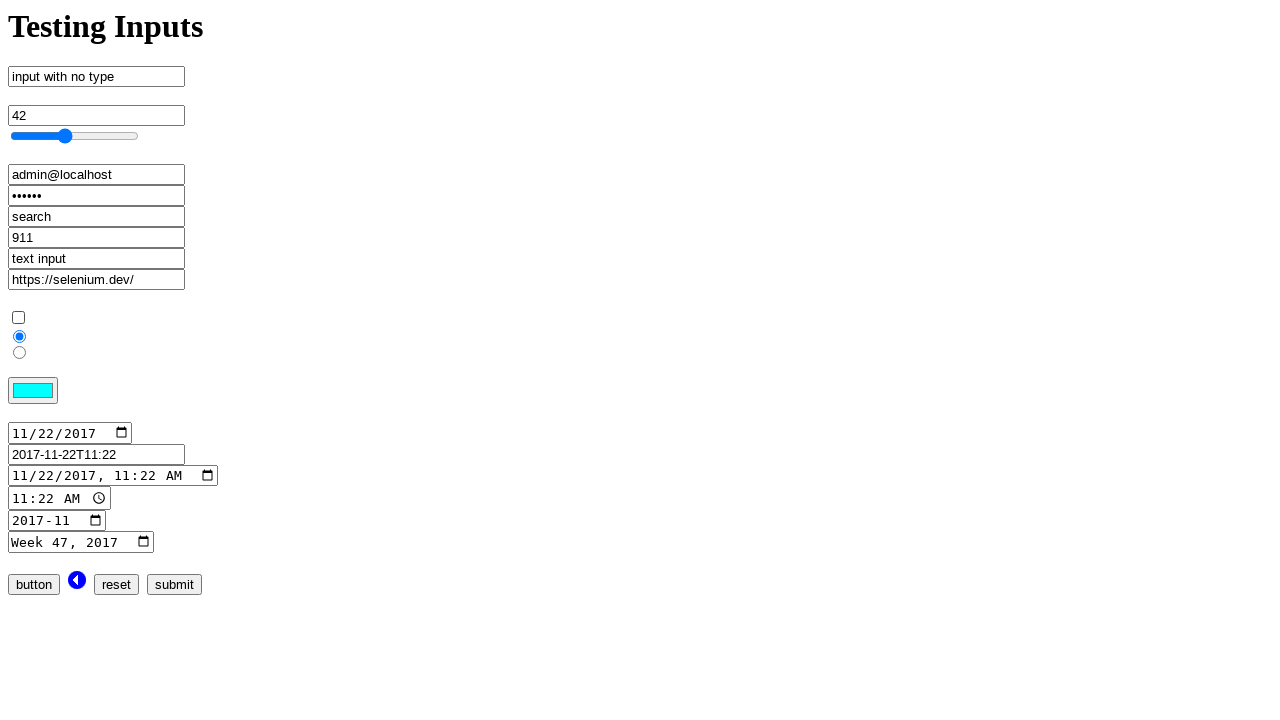

Cleared the email input field on input[name='email_input']
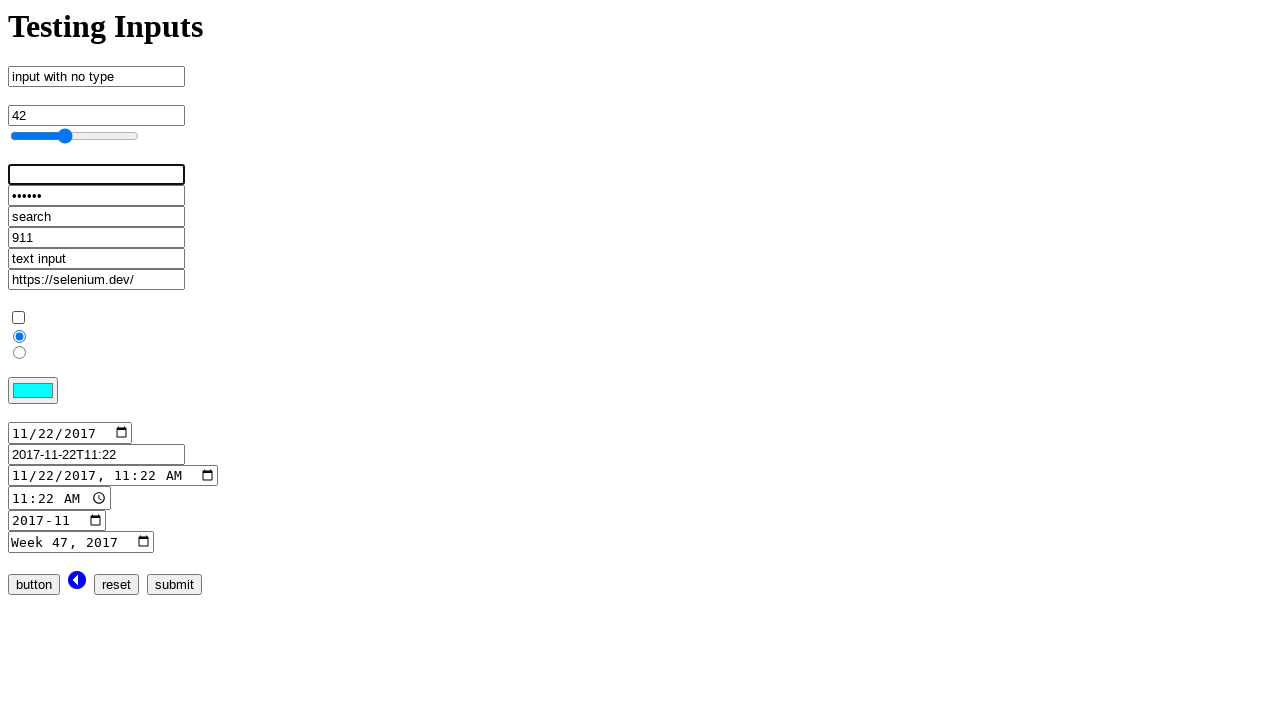

Filled email input field with 'admin@localhost.dev' on input[name='email_input']
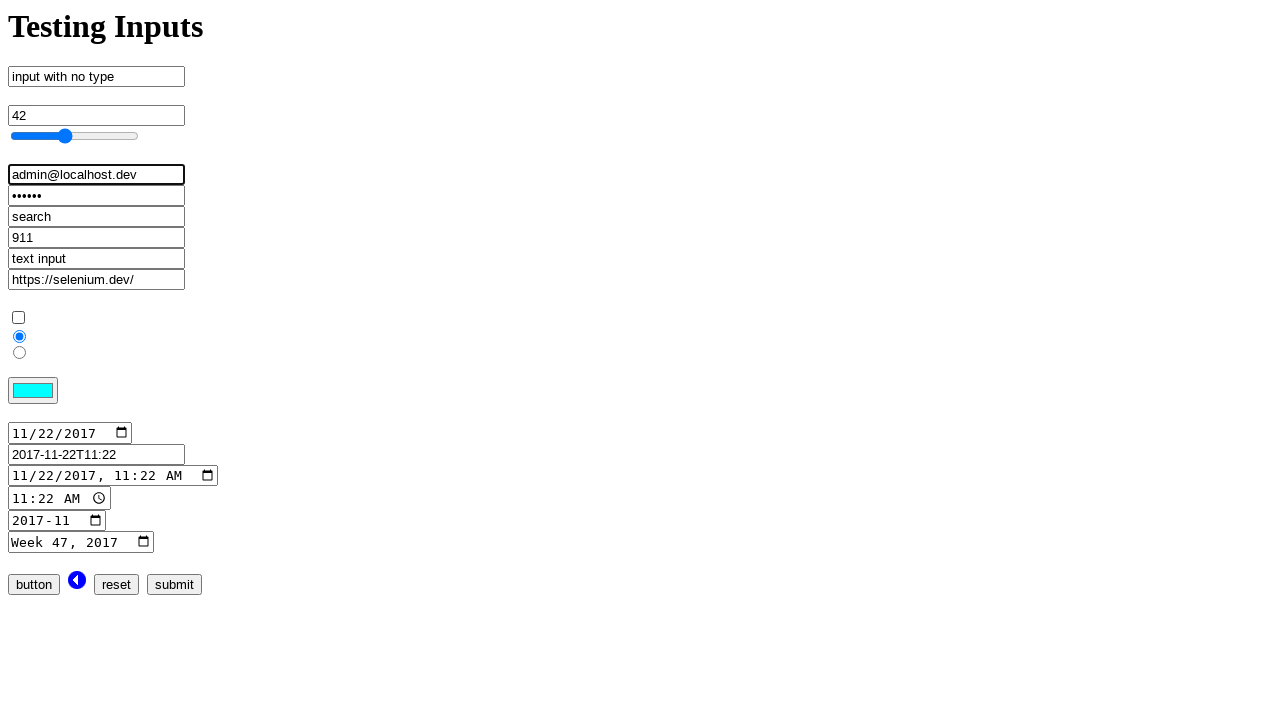

Cleared the email input field again on input[name='email_input']
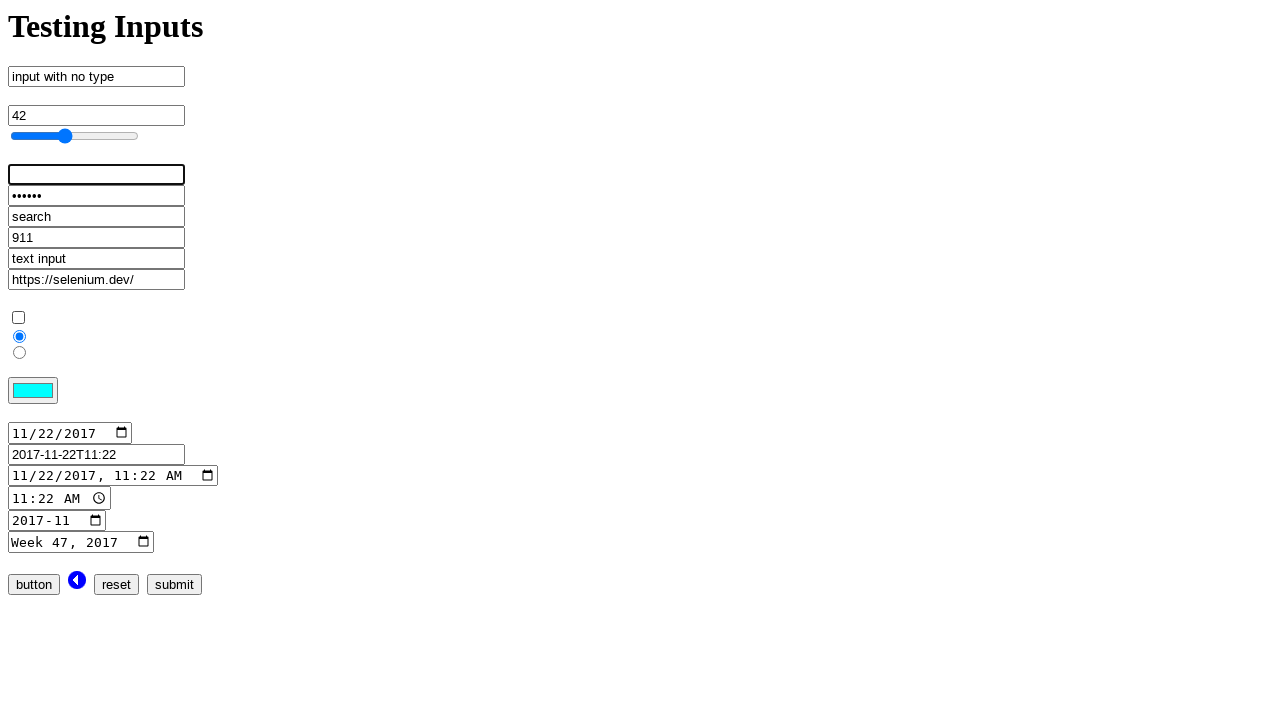

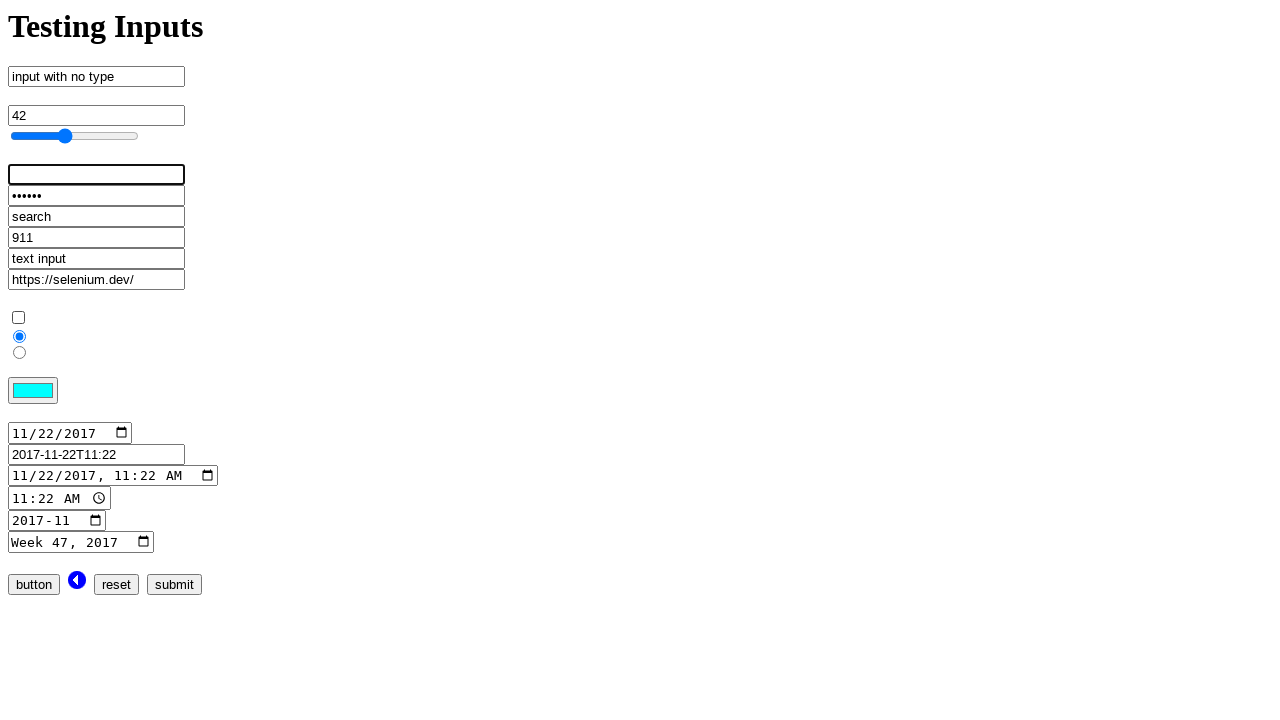